Navigates to the Holland and Barrett website homepage and verifies the page loads successfully

Starting URL: https://www.hollandandbarrett.com/

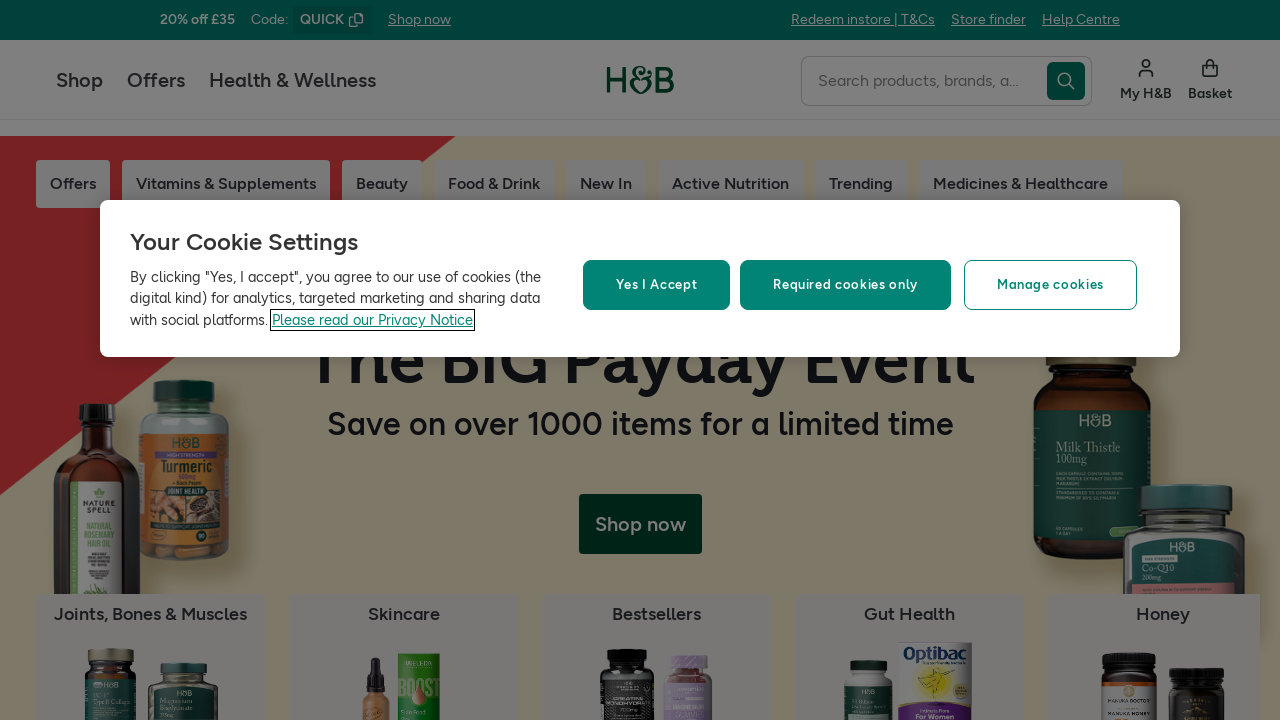

Navigated to Holland and Barrett homepage
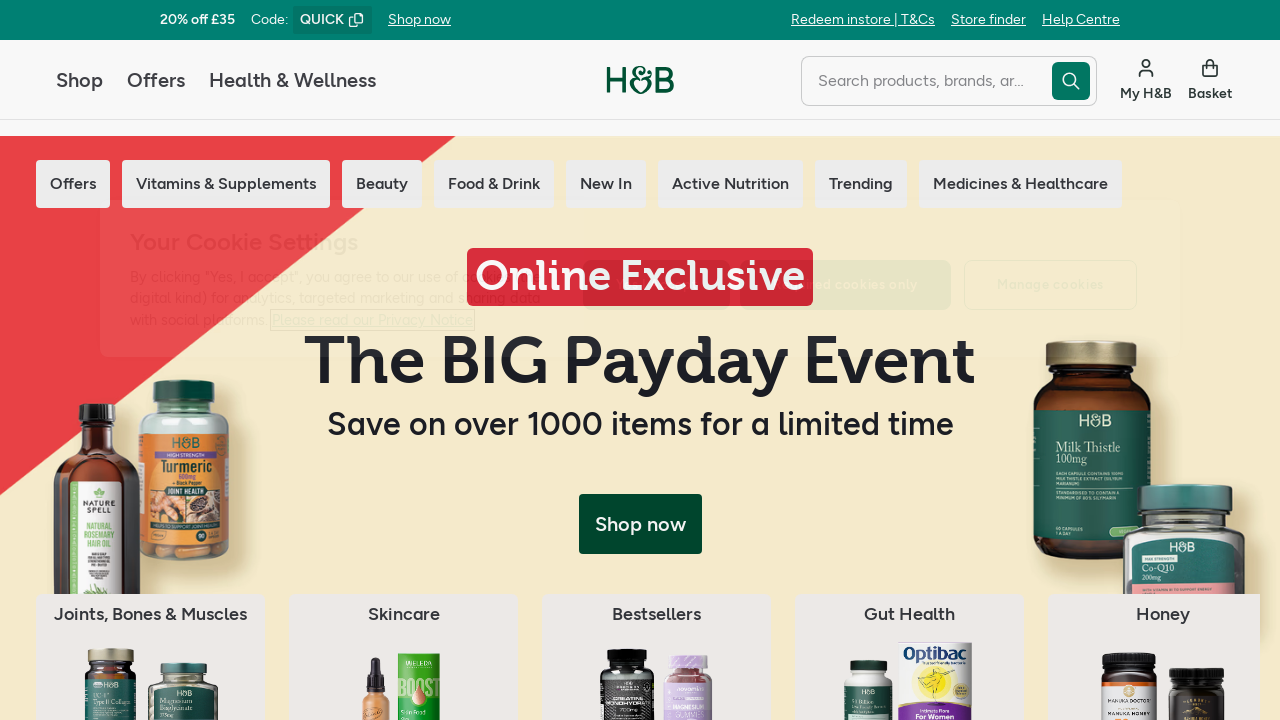

Page DOM content loaded
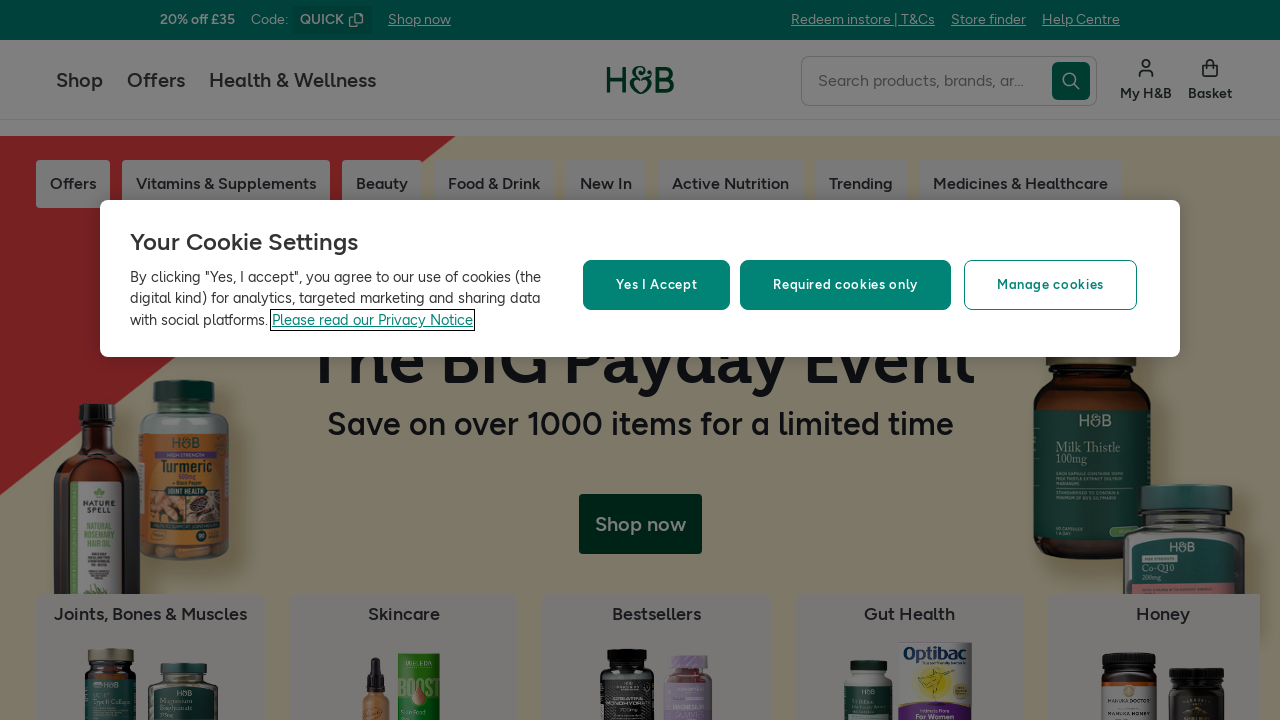

Verified page URL is correct
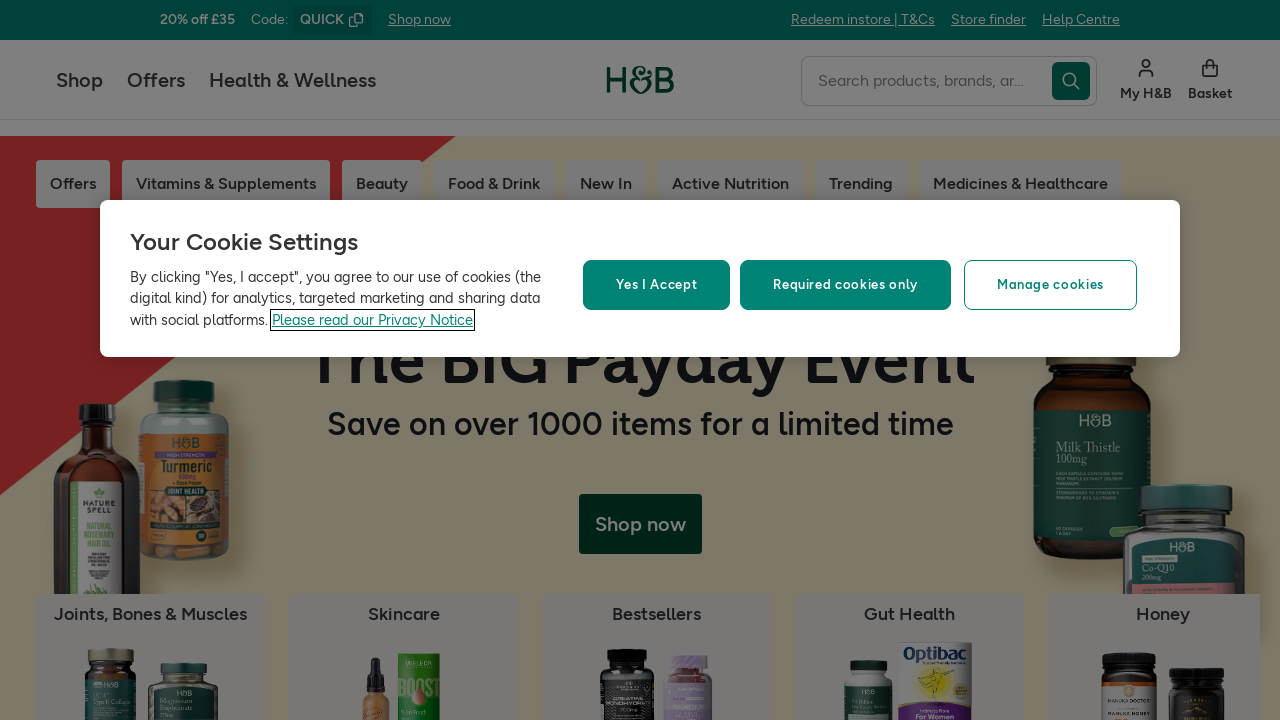

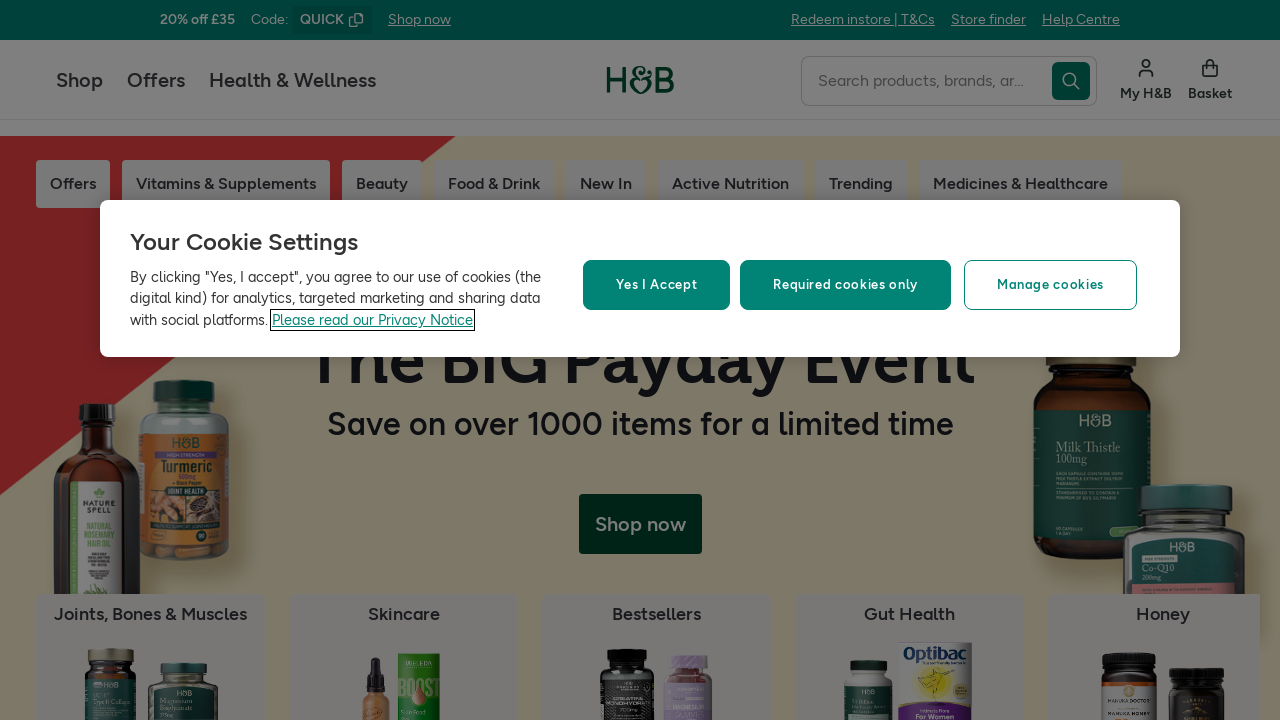